Tests radio button functionality by clicking an enable button and then selecting the male radio button if it becomes enabled

Starting URL: https://syntaxprojects.com/basic-radiobutton-demo.php

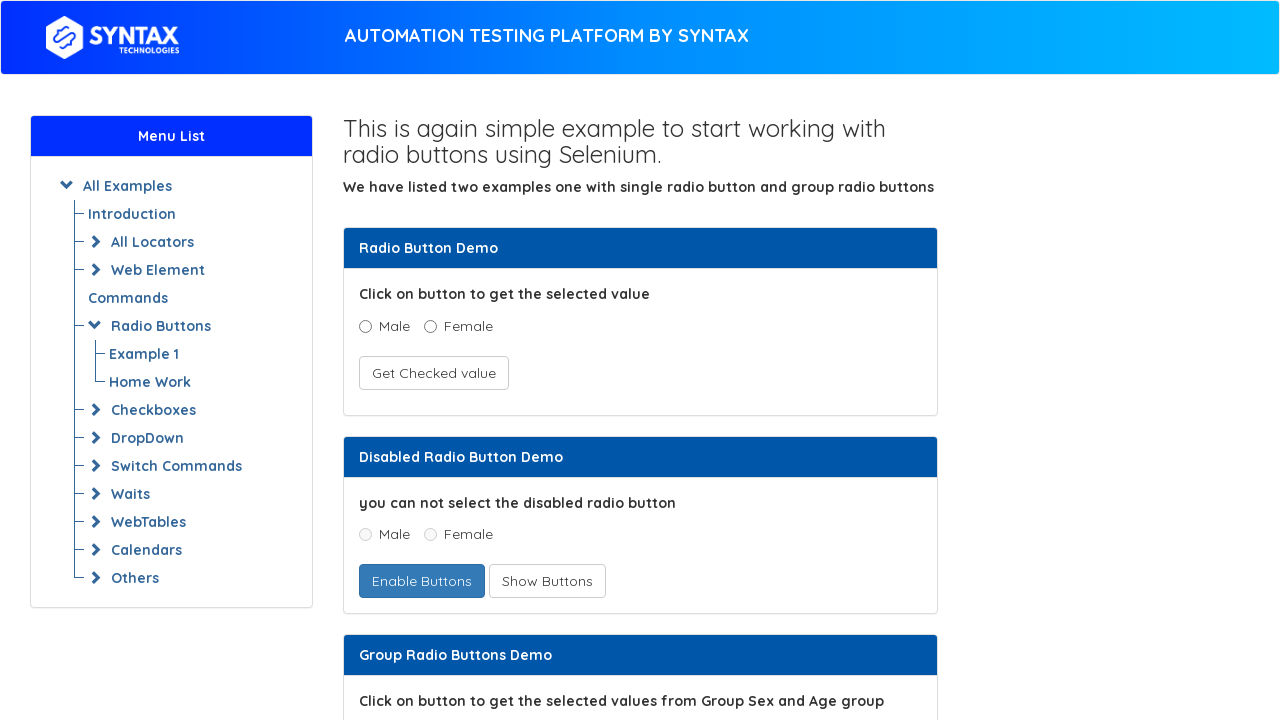

Clicked the enable button to enable radio buttons at (422, 581) on button#enabledradio
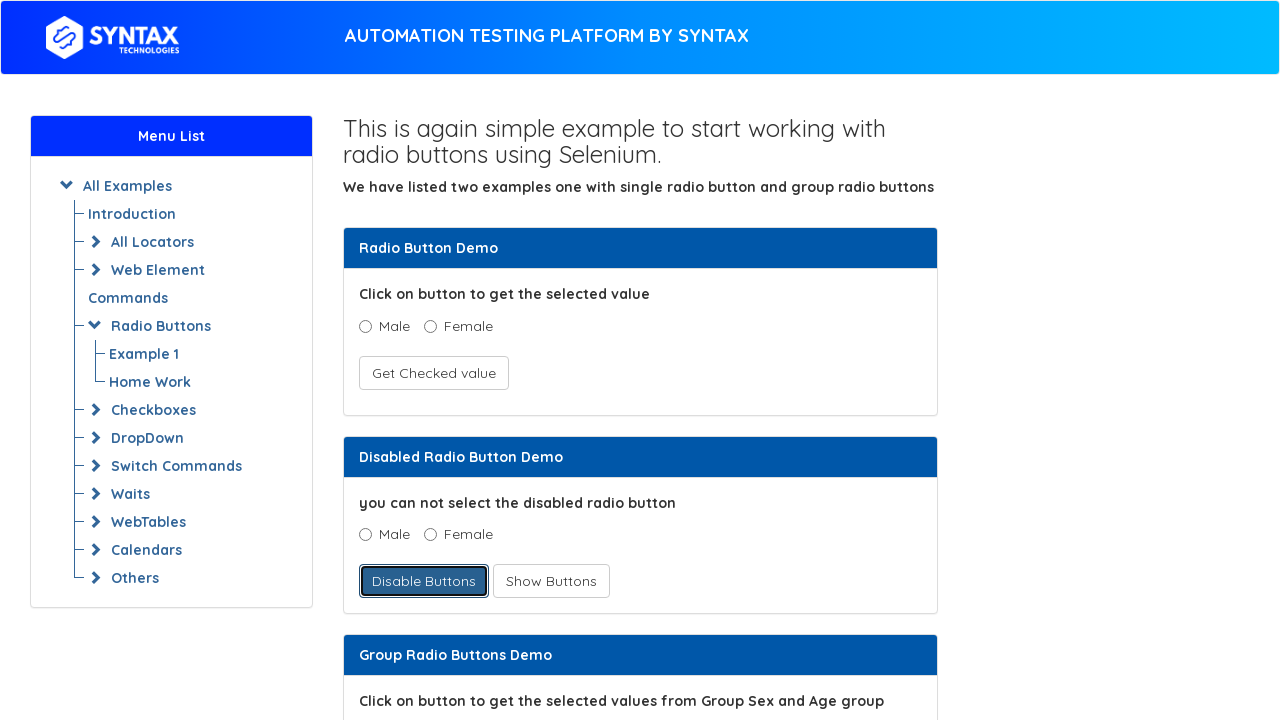

Waited 1 second for radio button to become enabled
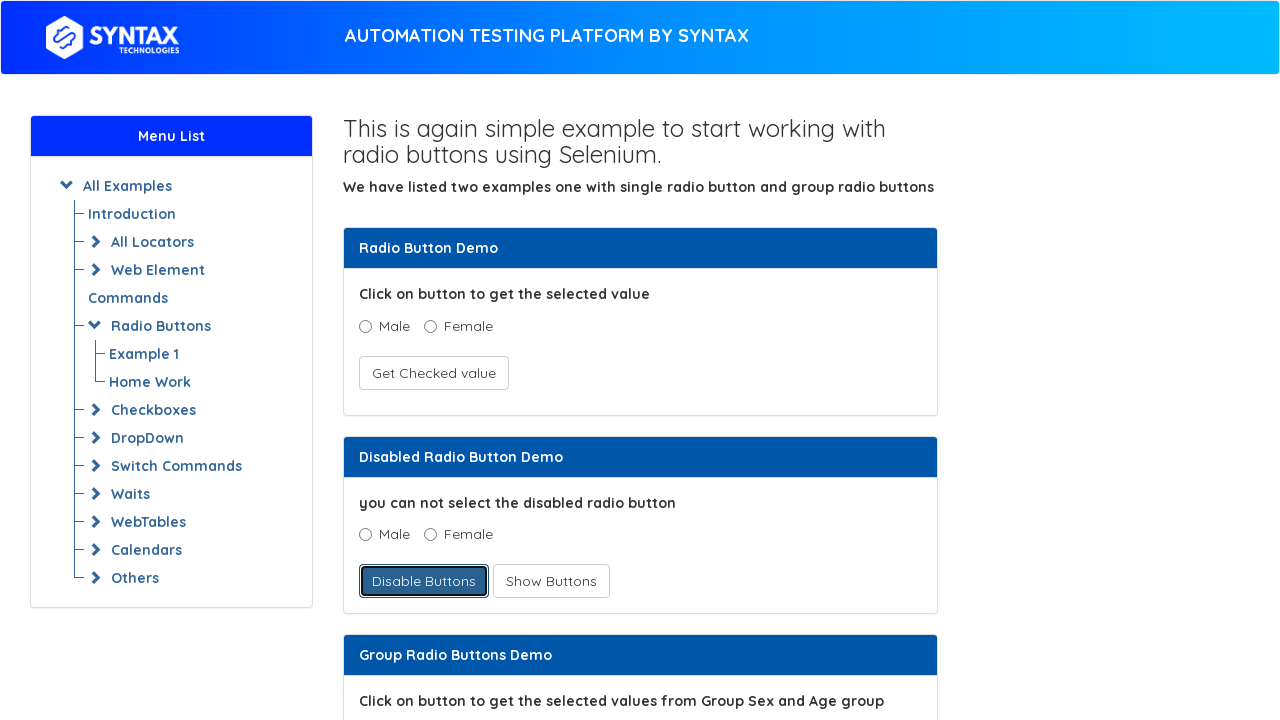

Located the male radio button element
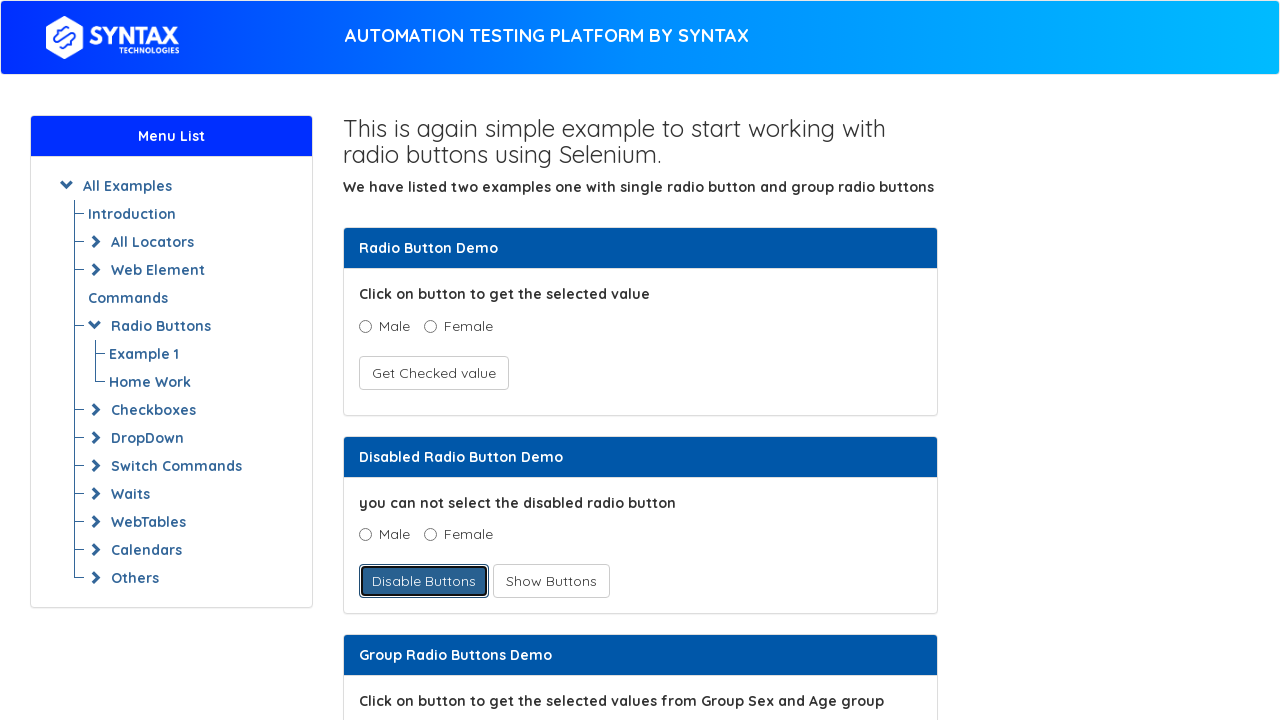

Male radio button is enabled and was clicked at (365, 535) on input[name='gender-identity'][value='gender-male']
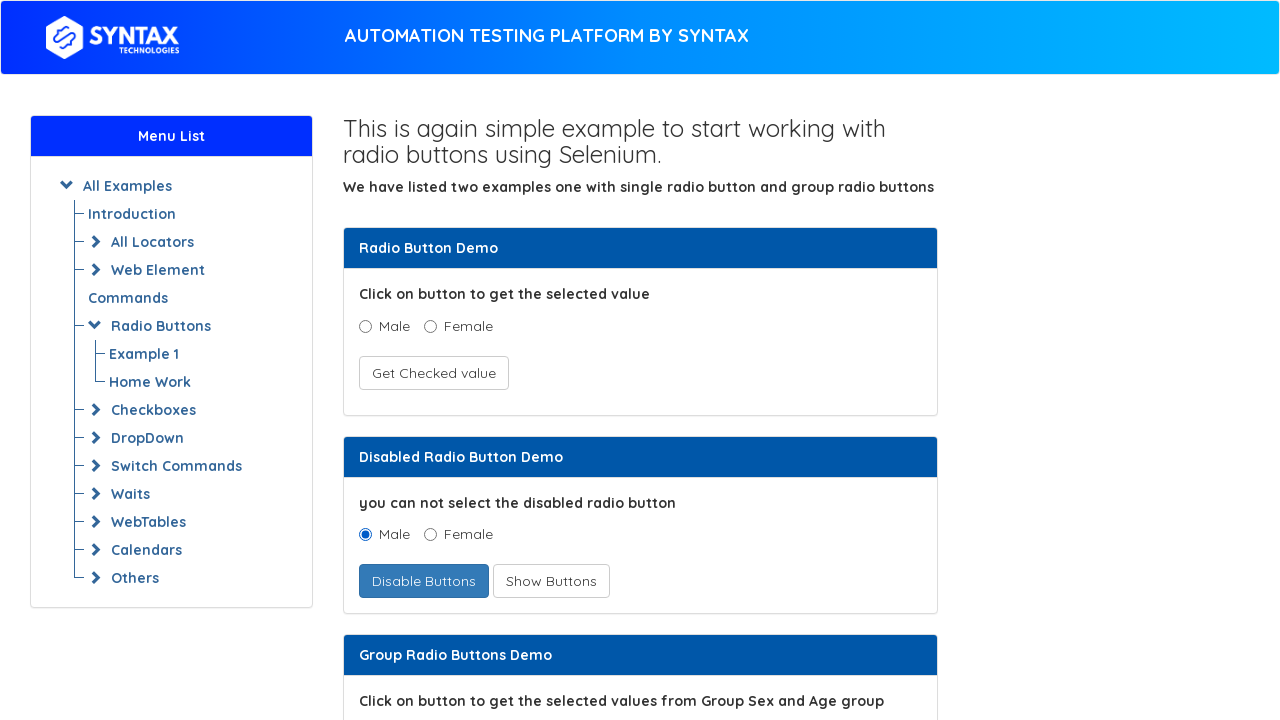

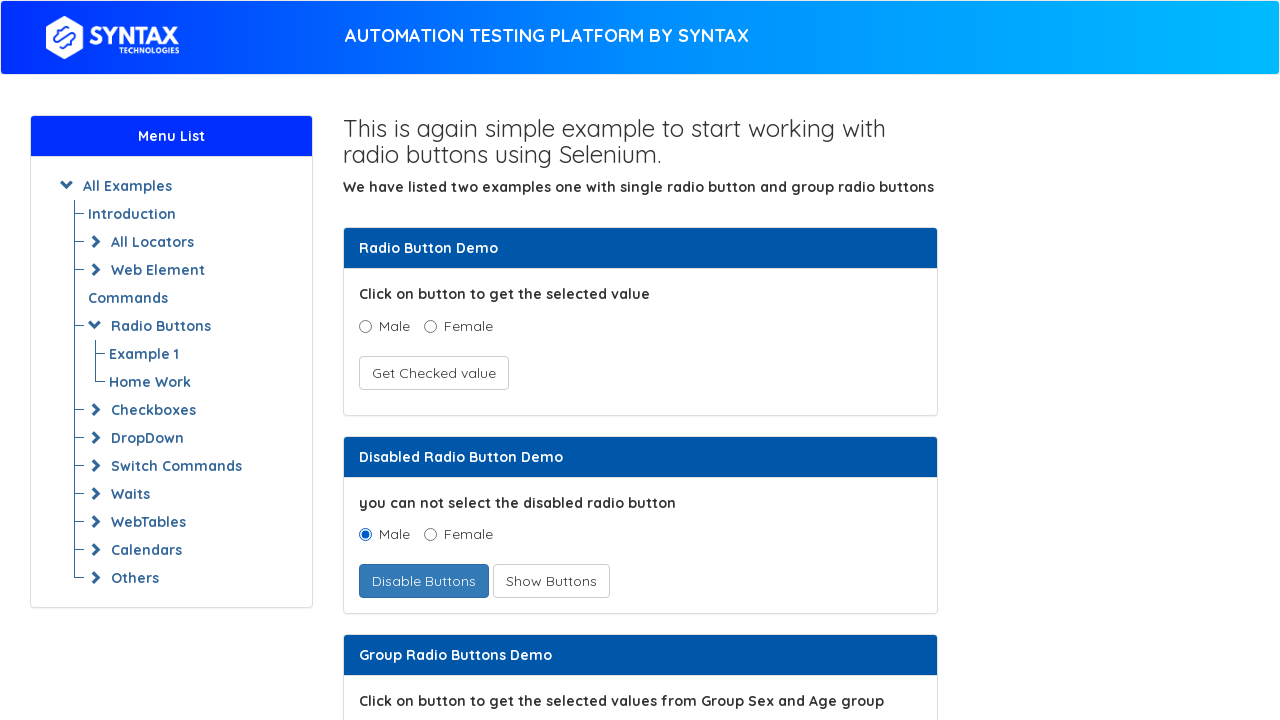